Tests JavaScript alert handling by triggering an alert, verifying its text, and accepting it

Starting URL: https://the-internet.herokuapp.com/javascript_alerts

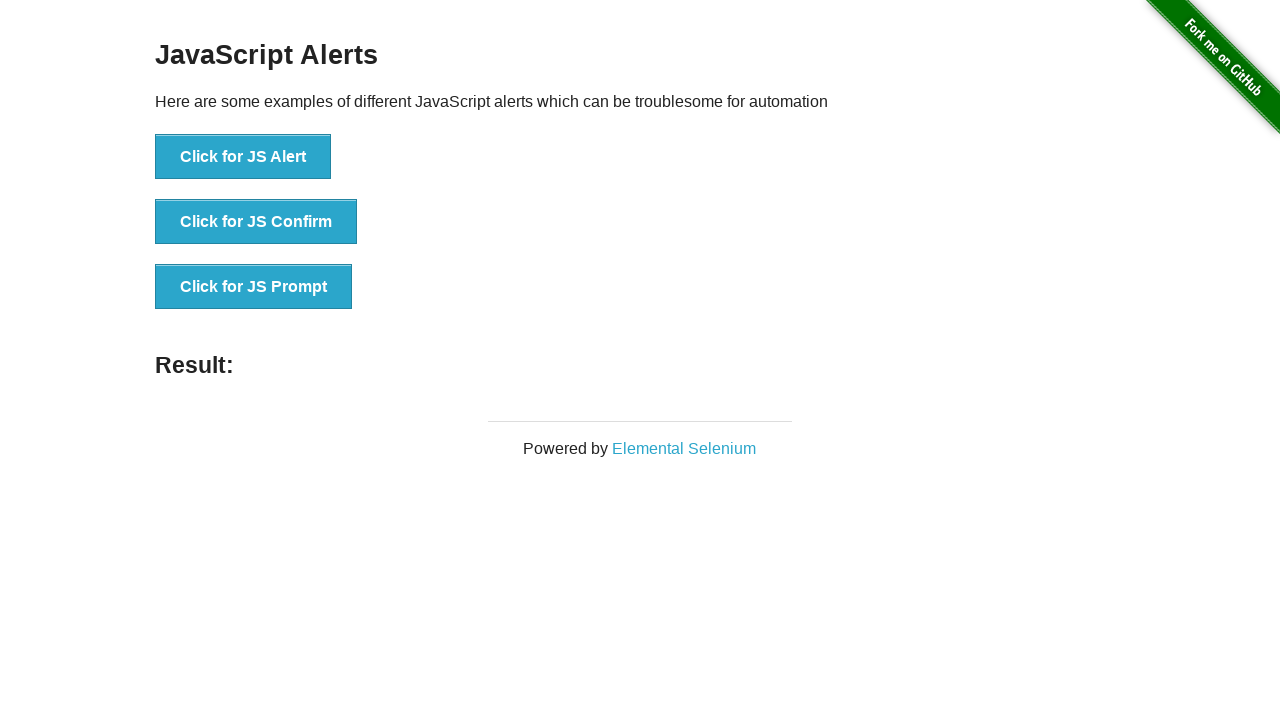

Set up alert dialog handler to auto-accept alerts
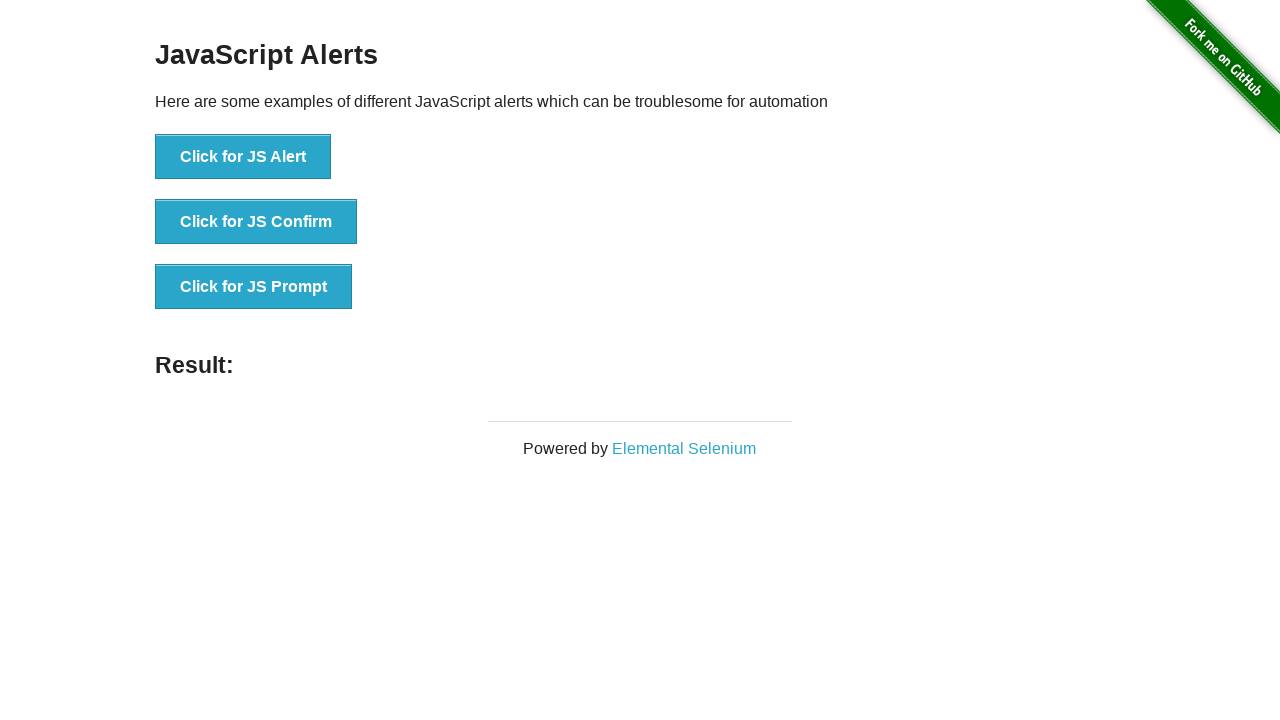

Clicked button to trigger JavaScript alert at (243, 157) on button[onclick='jsAlert()']
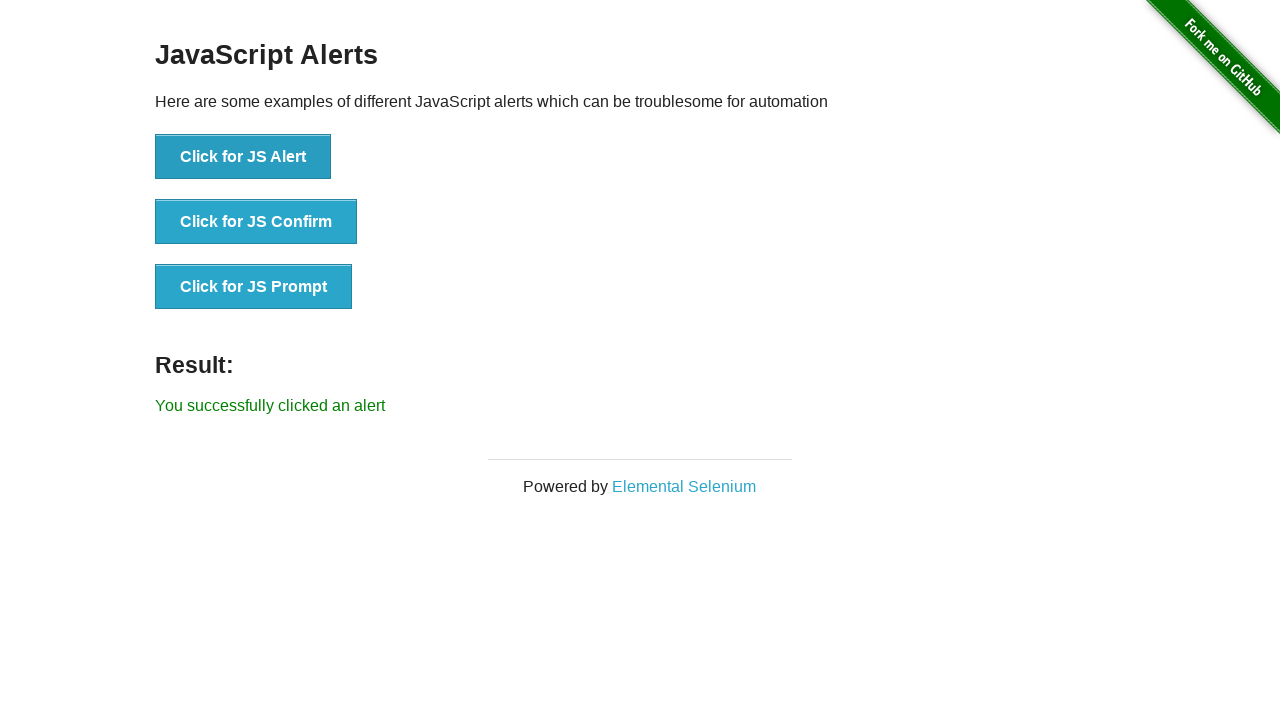

Verified alert was accepted with correct success message
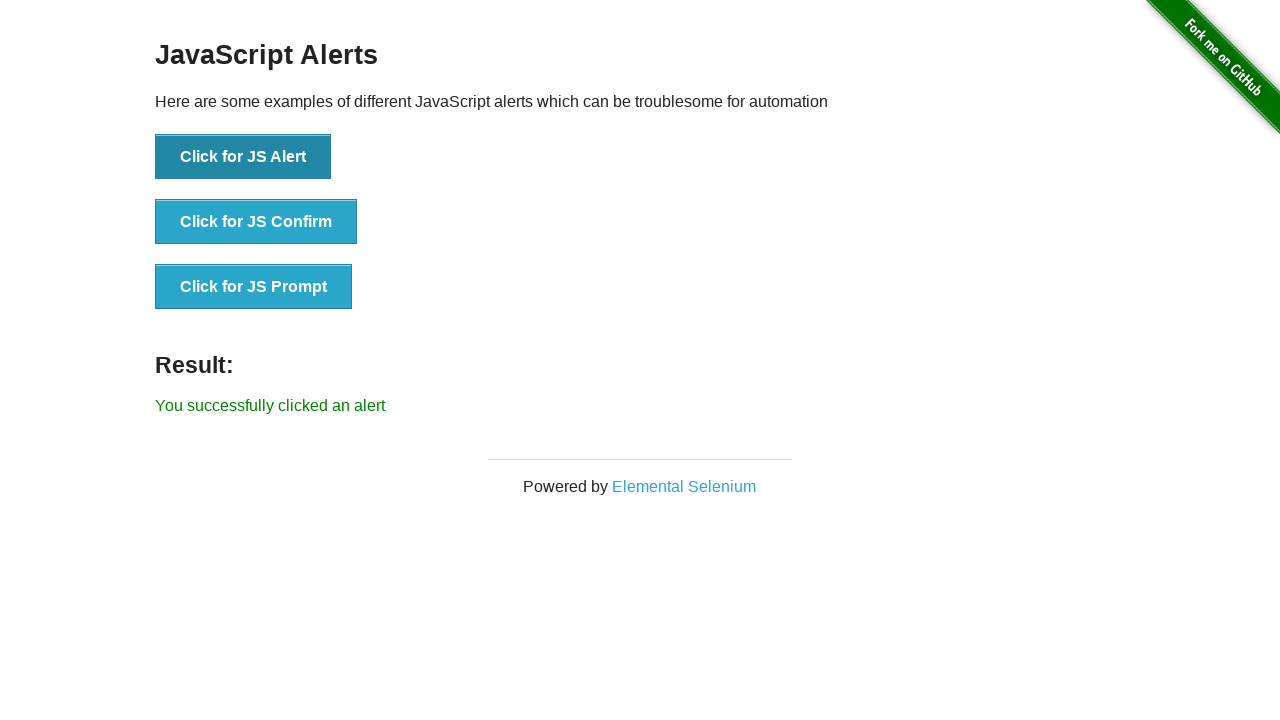

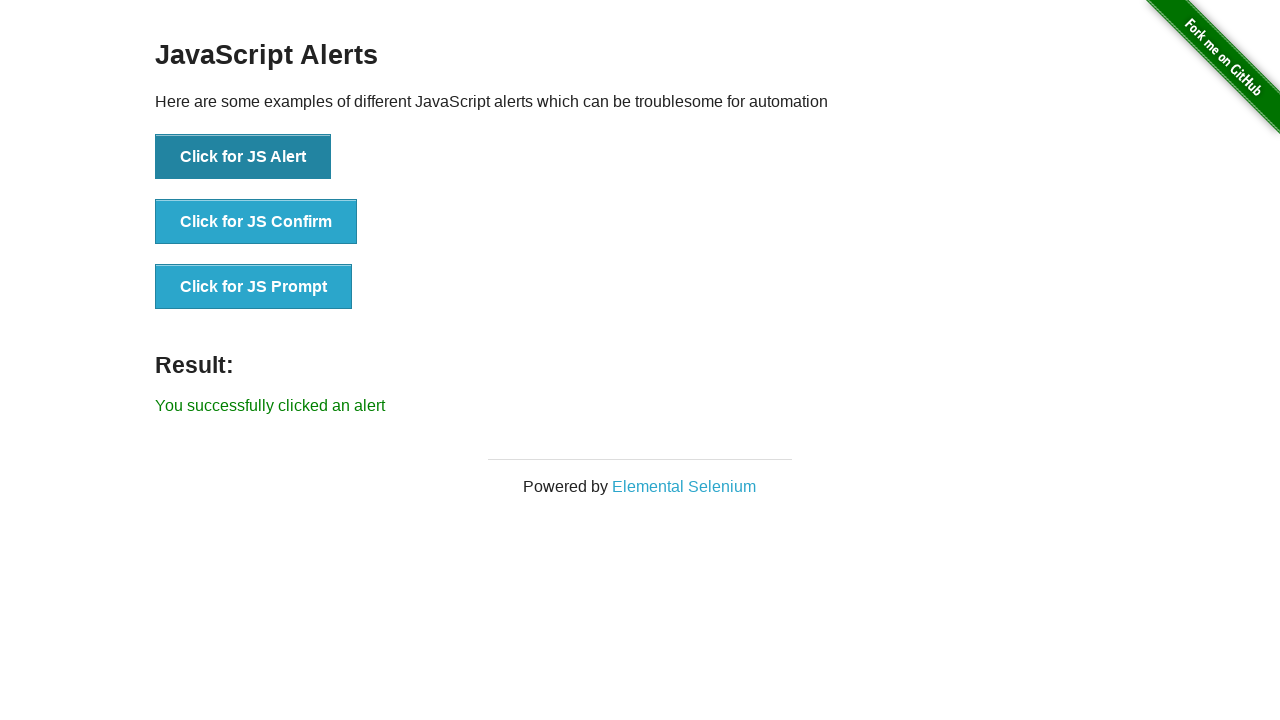